Tests selecting a country from a Bootstrap dropdown menu by clicking on the dropdown and selecting "India" from the list of options

Starting URL: https://www.dummyticket.com/dummy-ticket-for-visa-application/

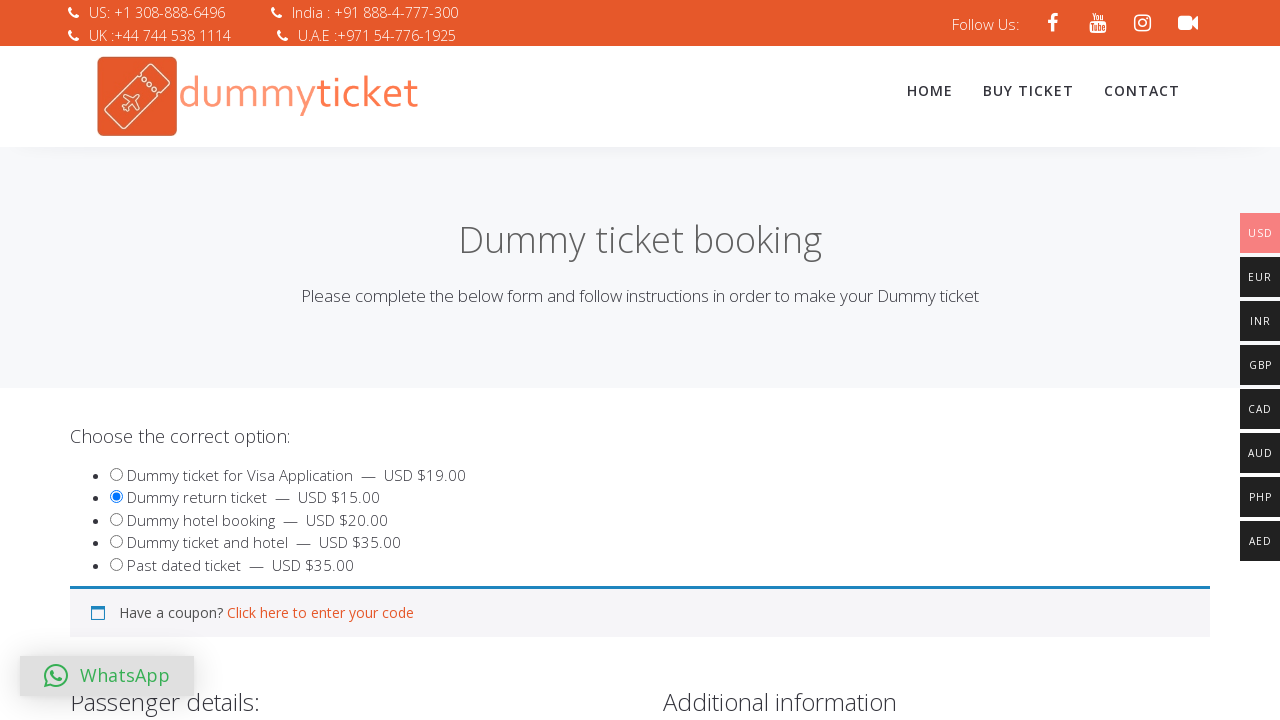

Clicked on the country dropdown to open it at (344, 360) on xpath=//span[@id='select2-billing_country-container']
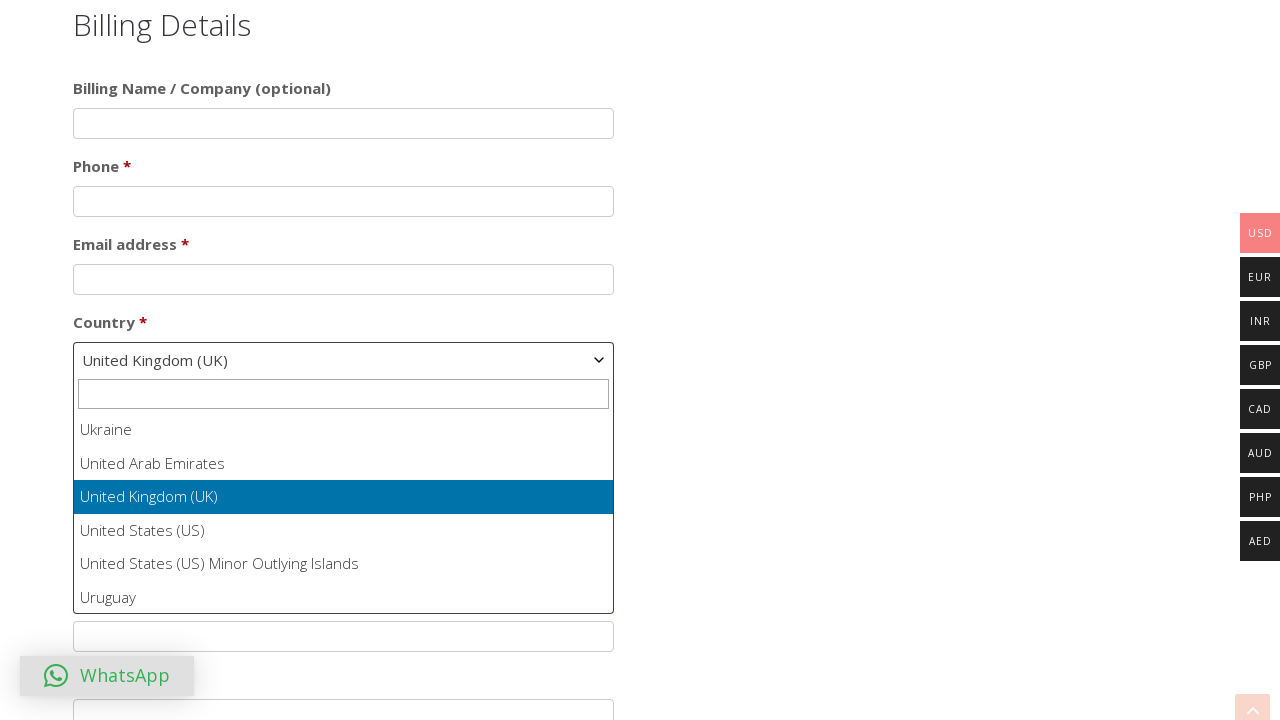

Dropdown options loaded and became visible
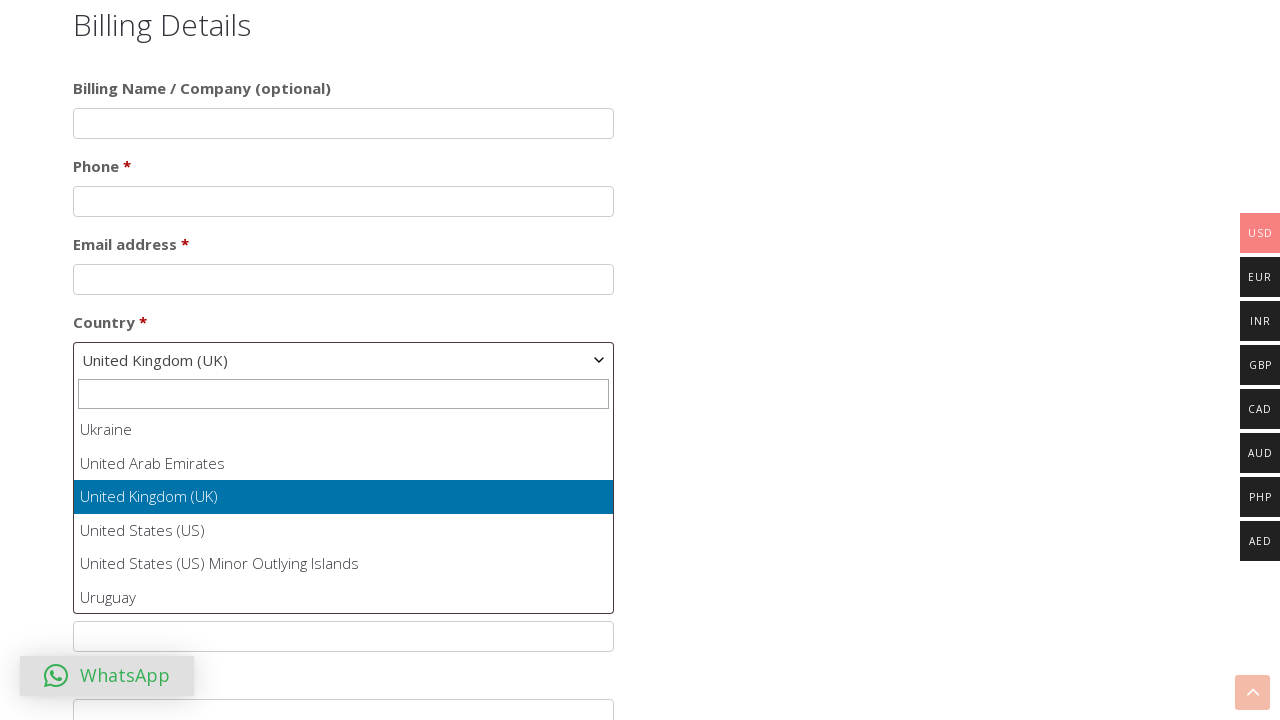

Selected 'India' from the country dropdown list at (344, 512) on xpath=//ul[@id='select2-billing_country-results']/li >> nth=102
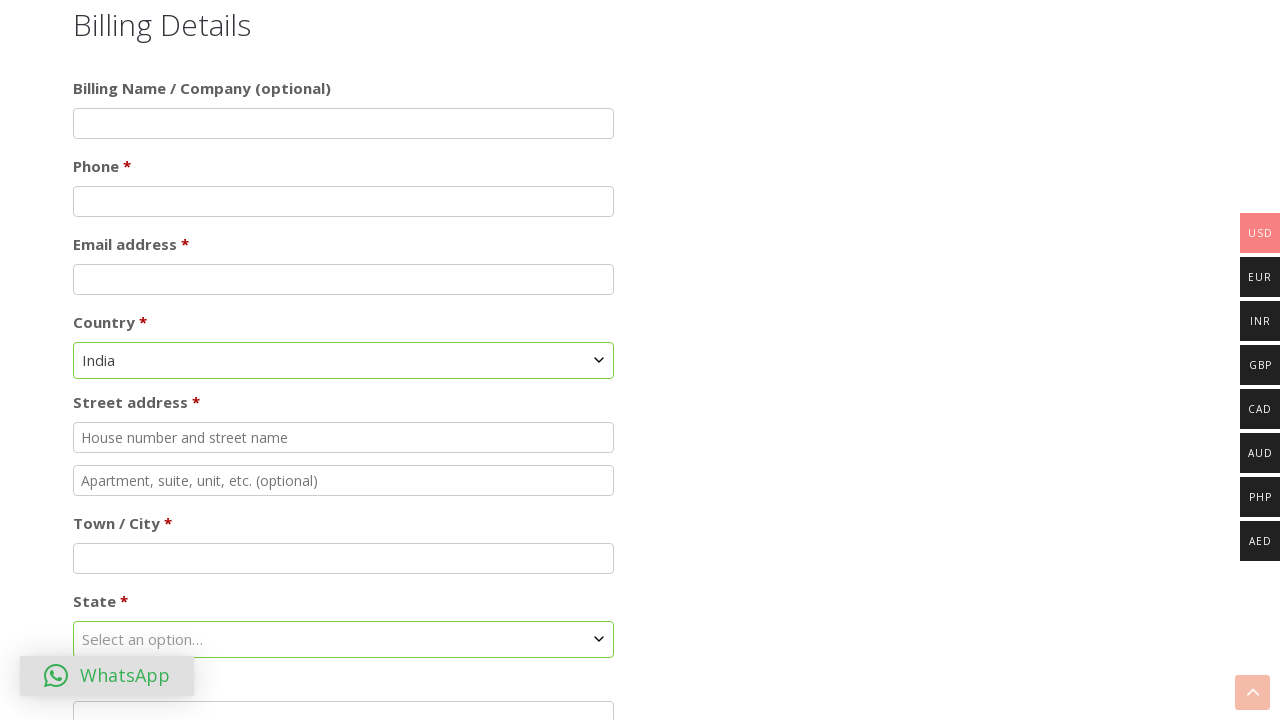

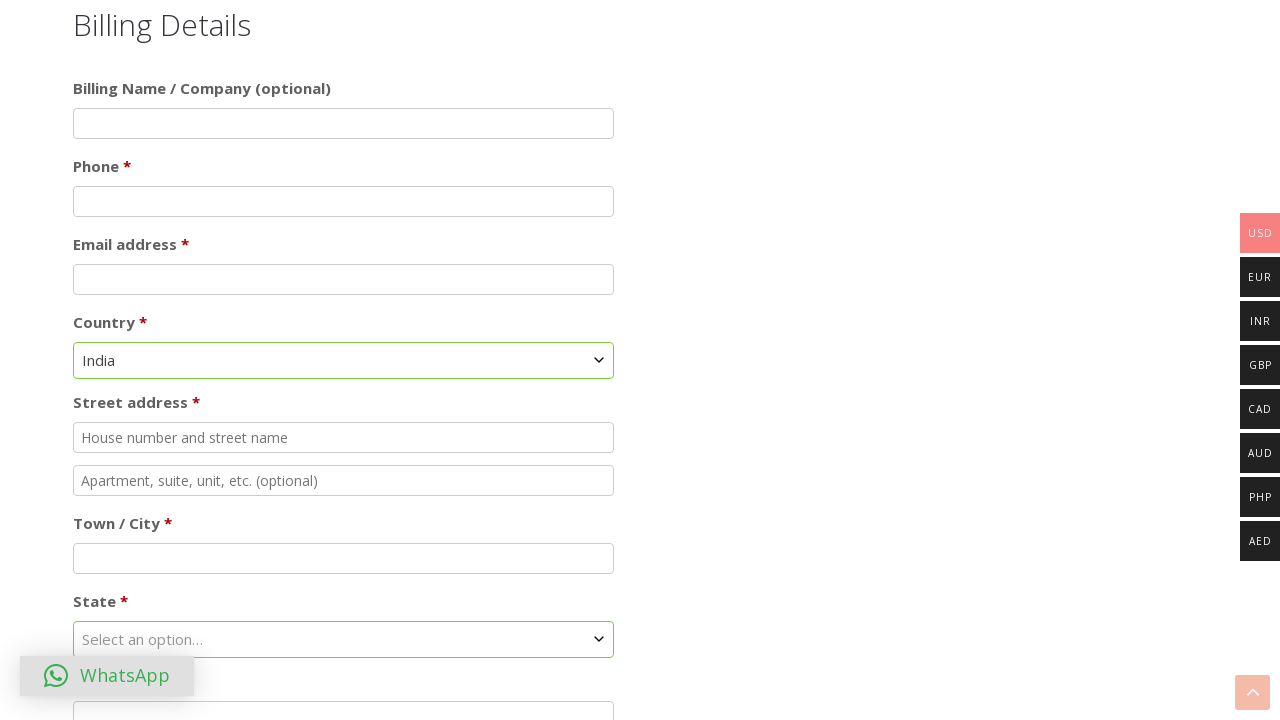